Navigates to an e-commerce site, hovers over a menu item to access a submenu, clicks on a category, sorts products by price from low to high, and scrolls down the page to view products.

Starting URL: https://ecommerce-playground.lambdatest.io/

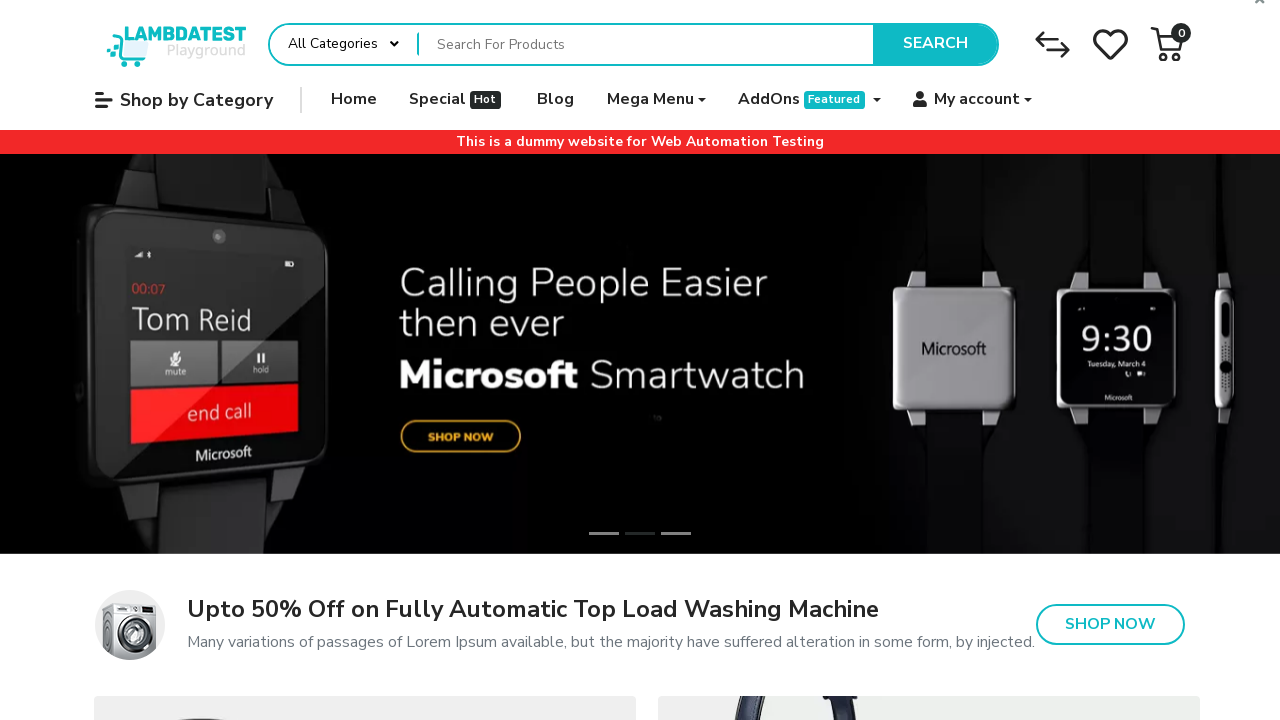

Hovered over menu item to reveal submenu at (650, 100) on xpath=/html/body/div[1]/div[5]/header/div[3]/div[1]/div/div[3]/nav/div/ul/li[4]/
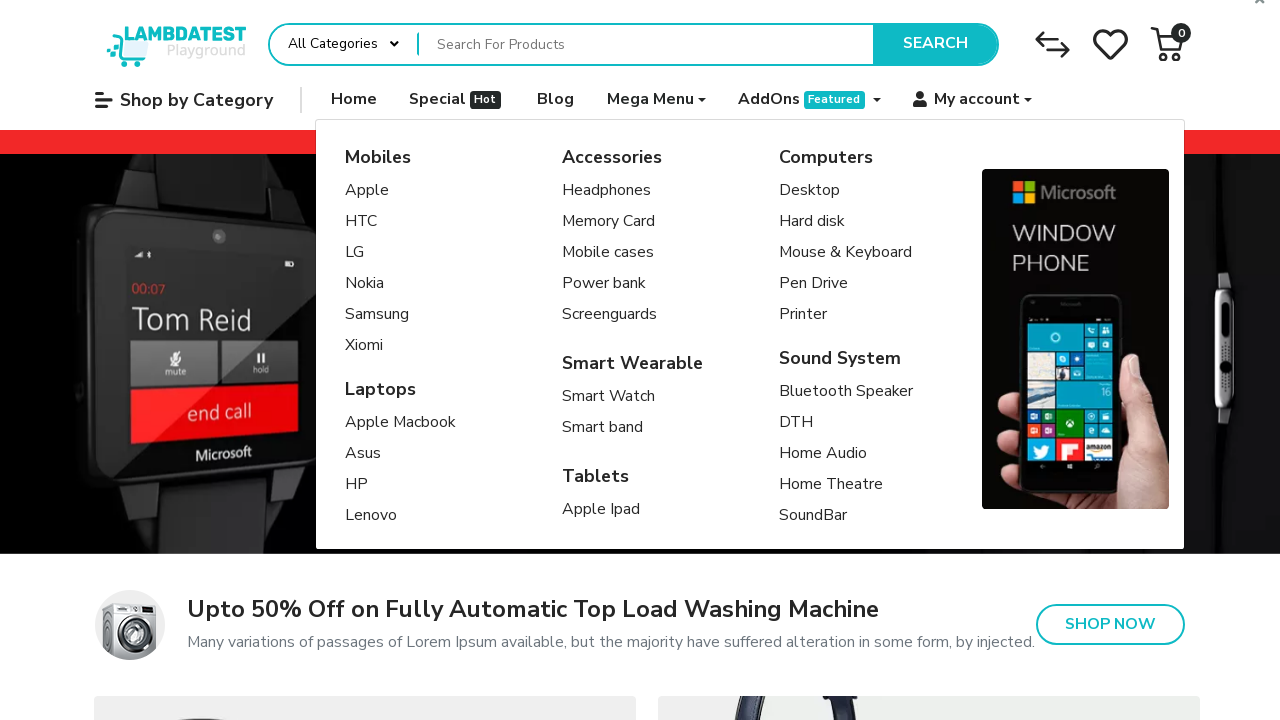

Clicked on submenu category item at (377, 191) on xpath=//*[@id="entry281_216477"]/div/div/ul/li[1]/a
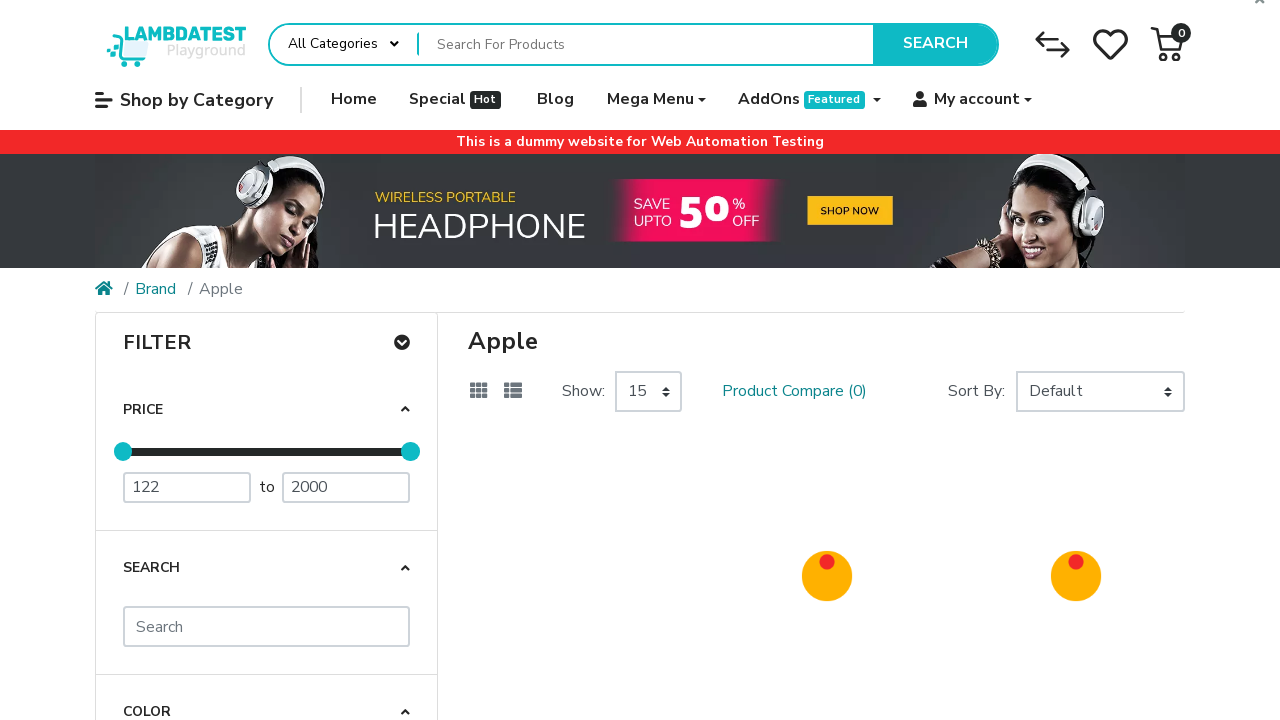

Products loaded on category page
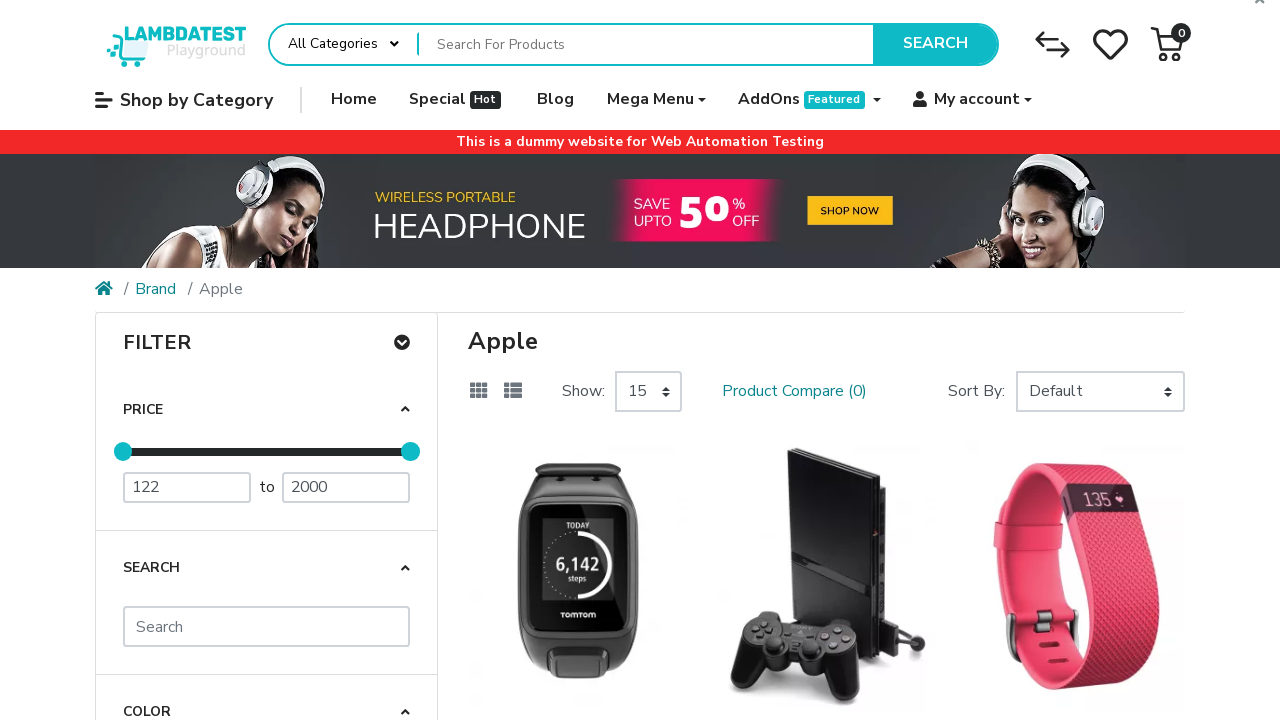

Selected sorting option: Price (Low > High) on #input-sort-212434
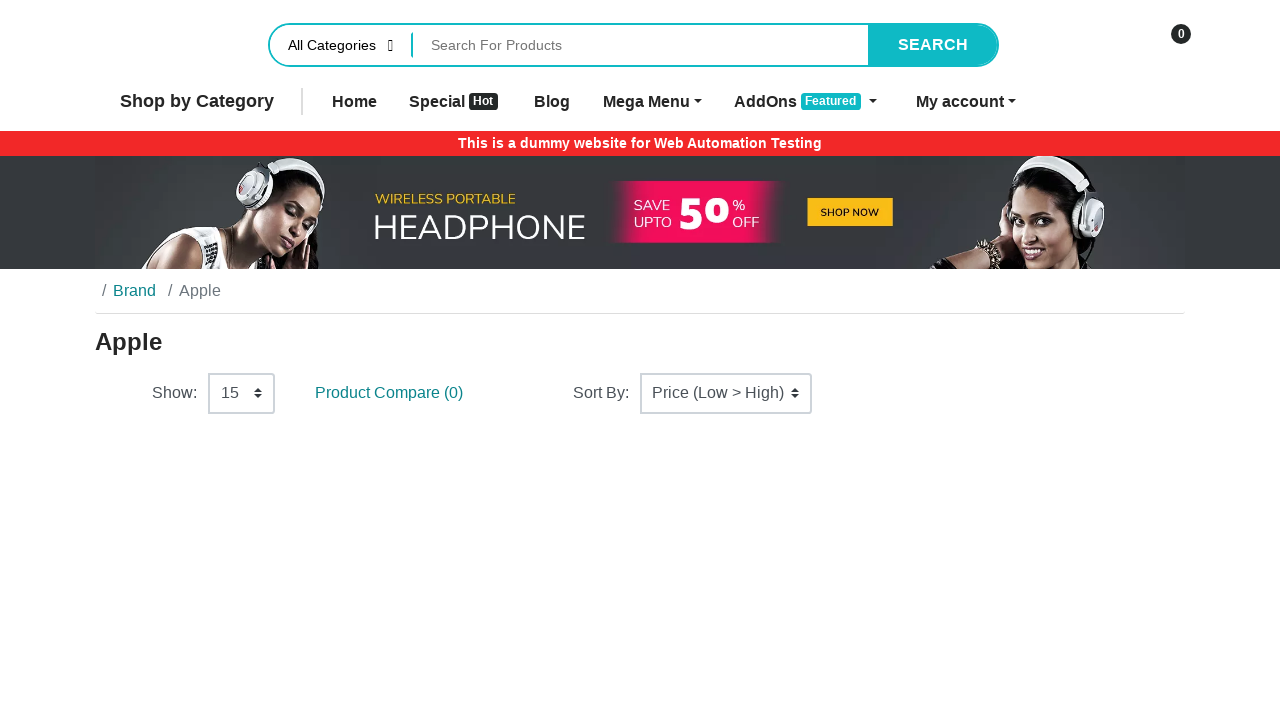

Scrolled down 650 pixels to view more products
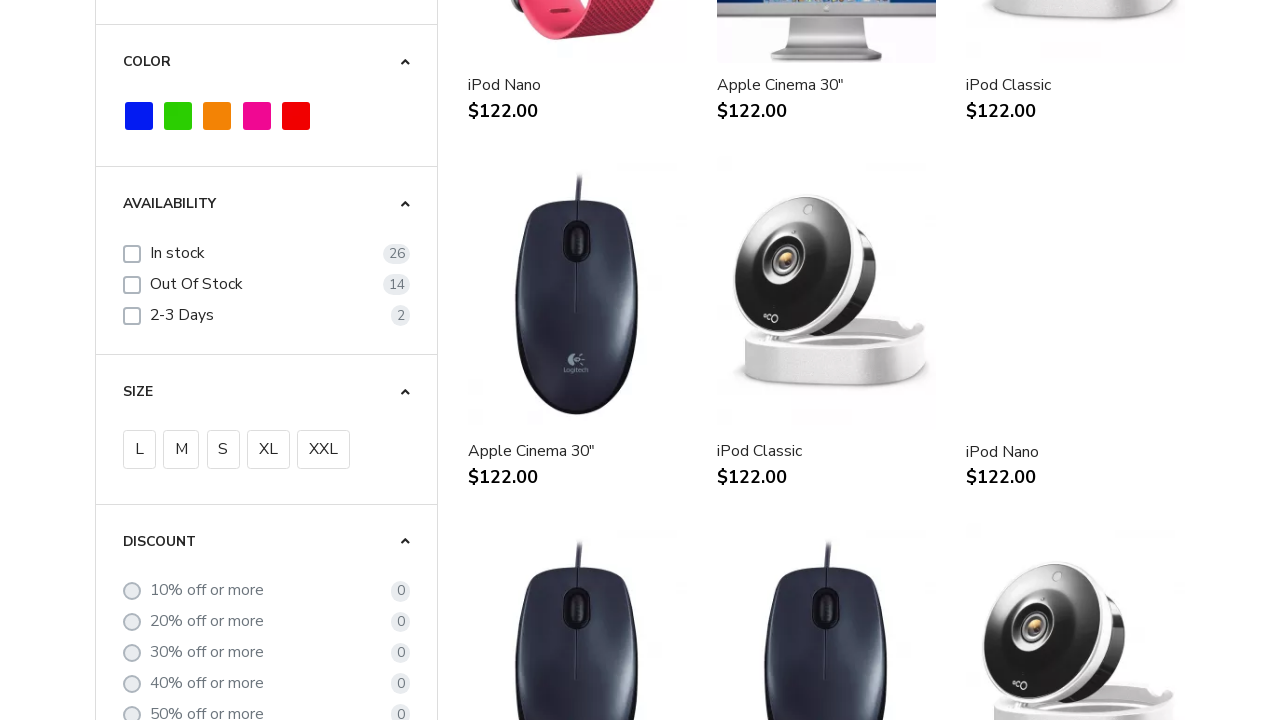

Sorted products are now visible on page
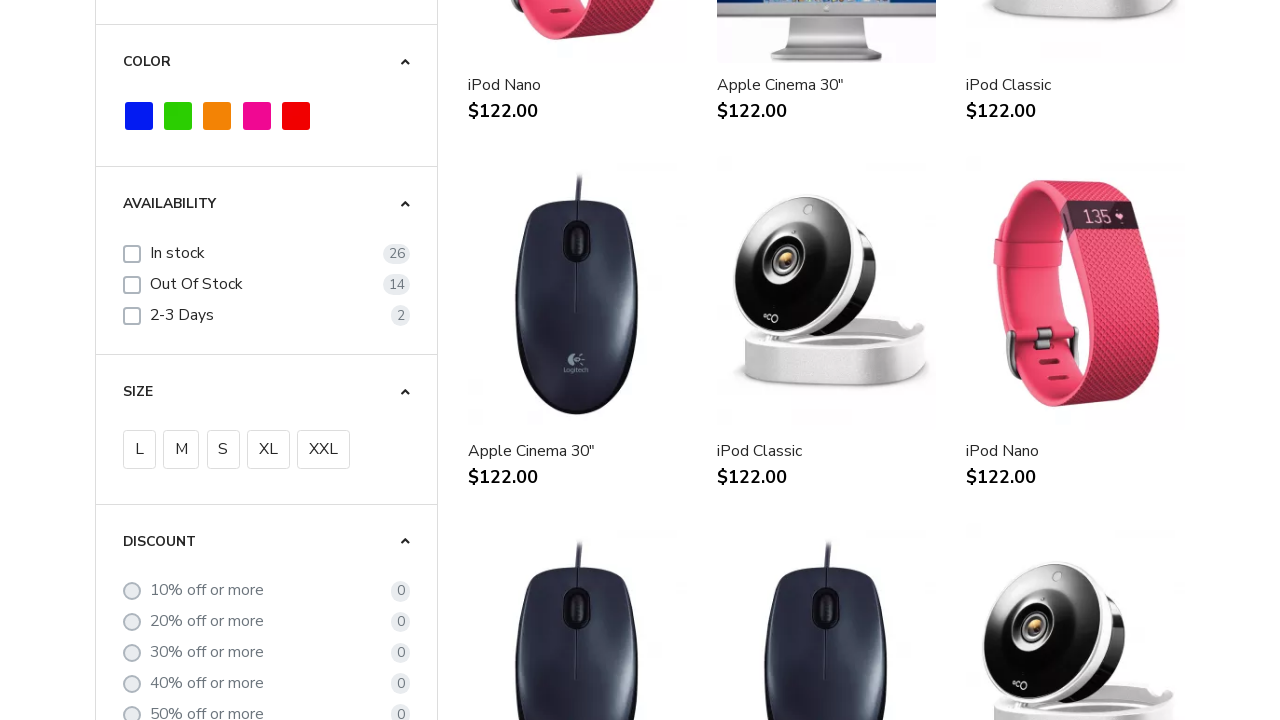

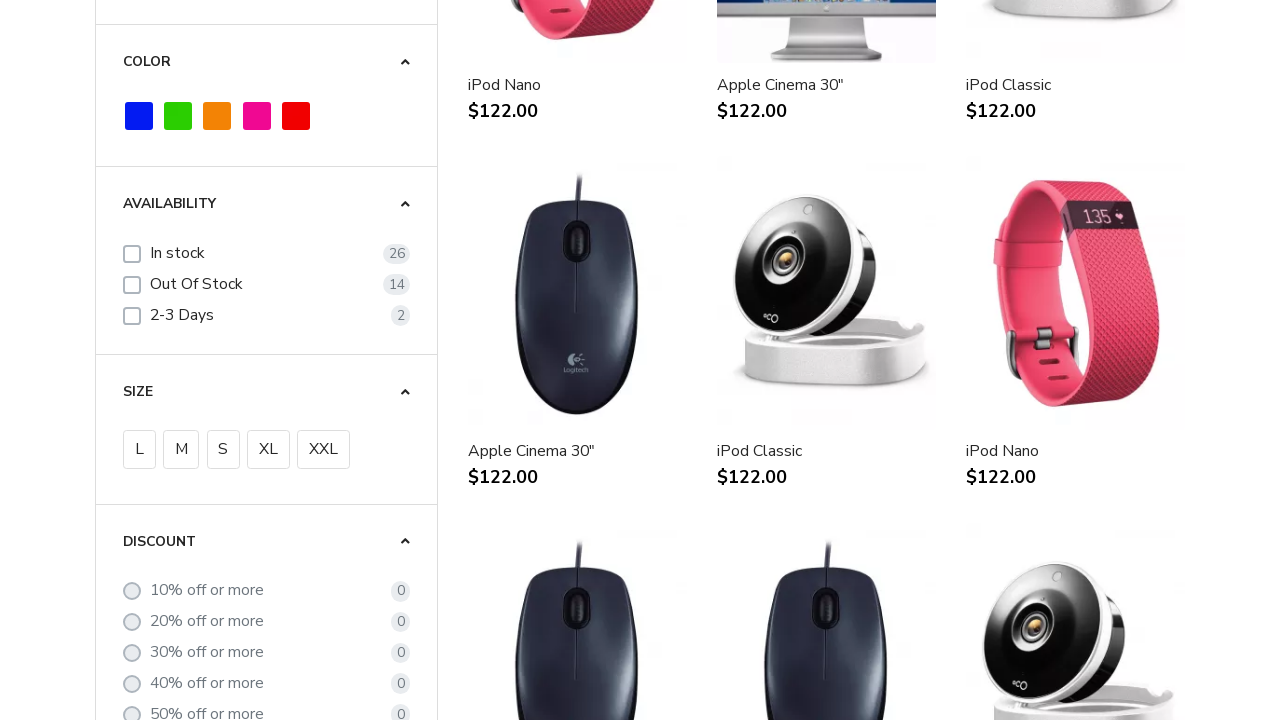